Tests drag and drop functionality by dragging elements and verifying their new positions

Starting URL: http://the-internet.herokuapp.com/

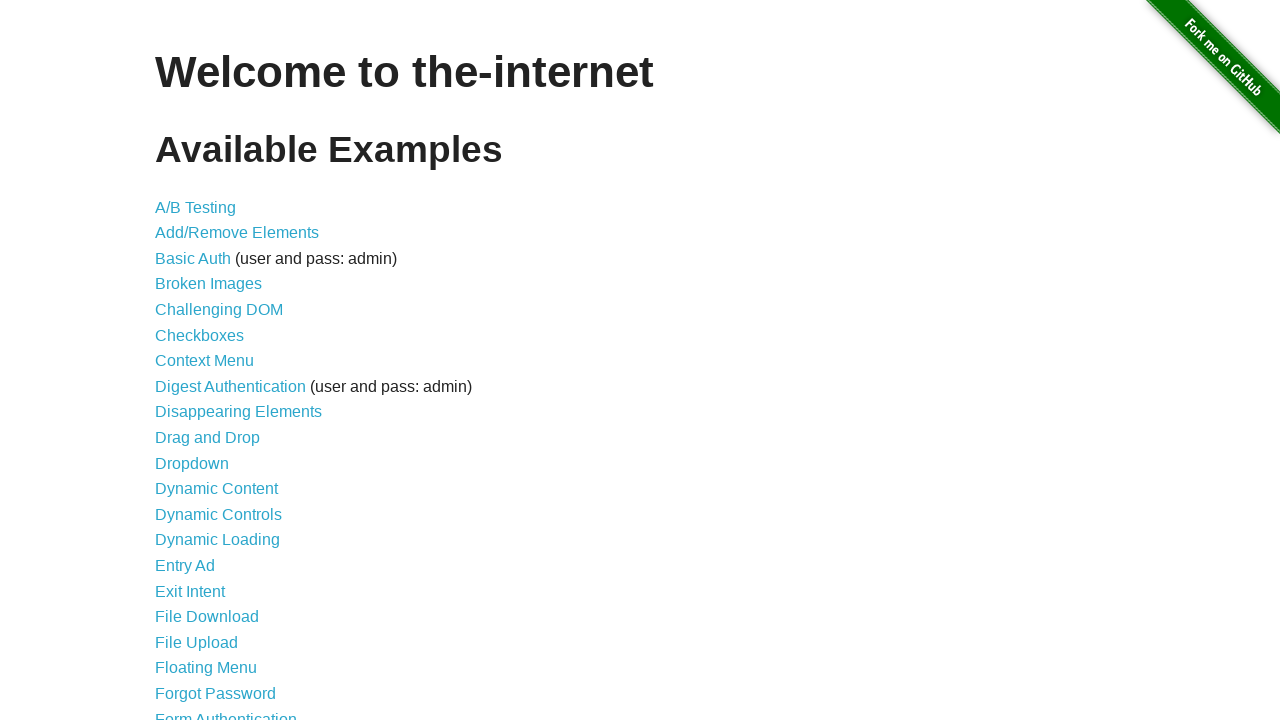

Clicked on Drag and Drop link at (208, 438) on text=Drag and Drop
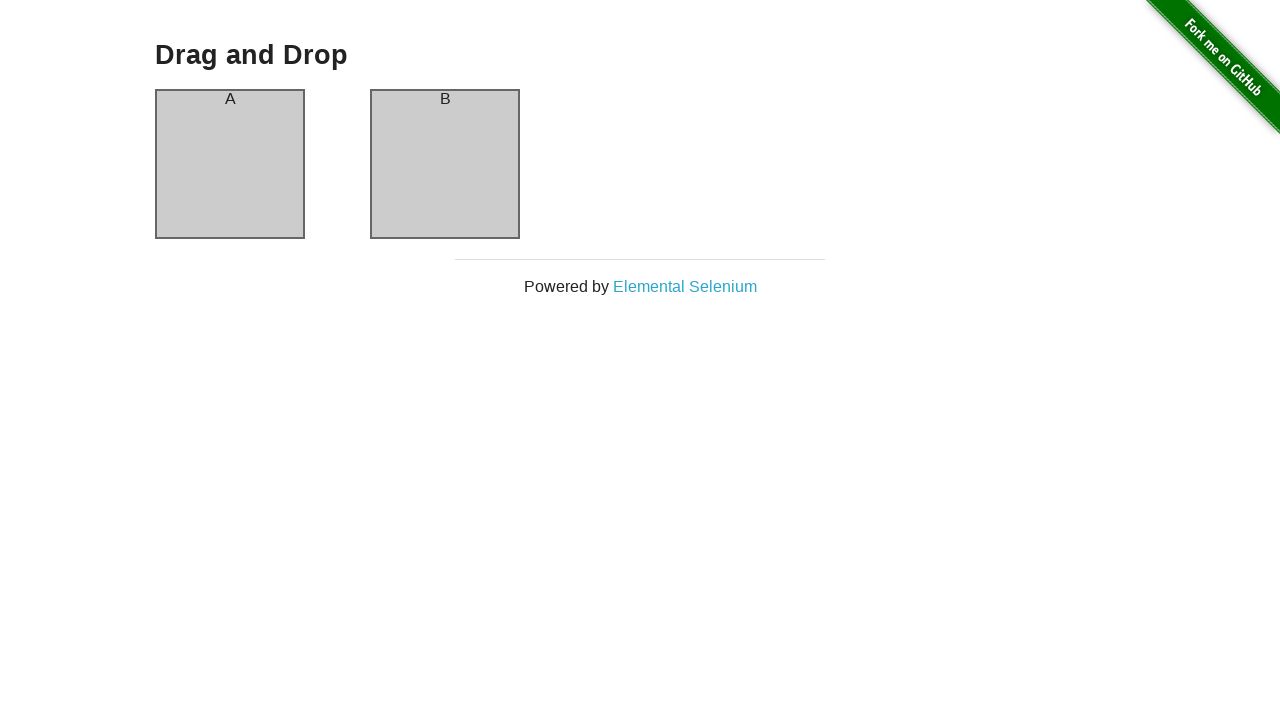

Located source element (column-a)
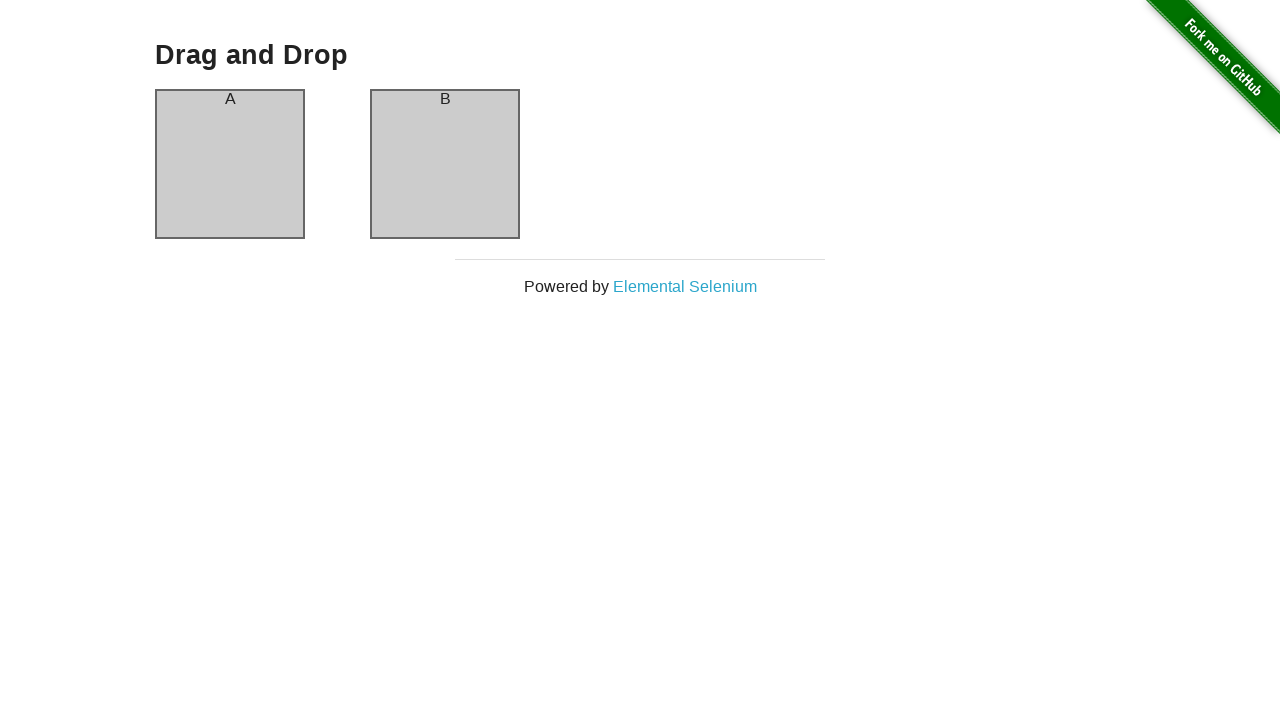

Located target element (column-b)
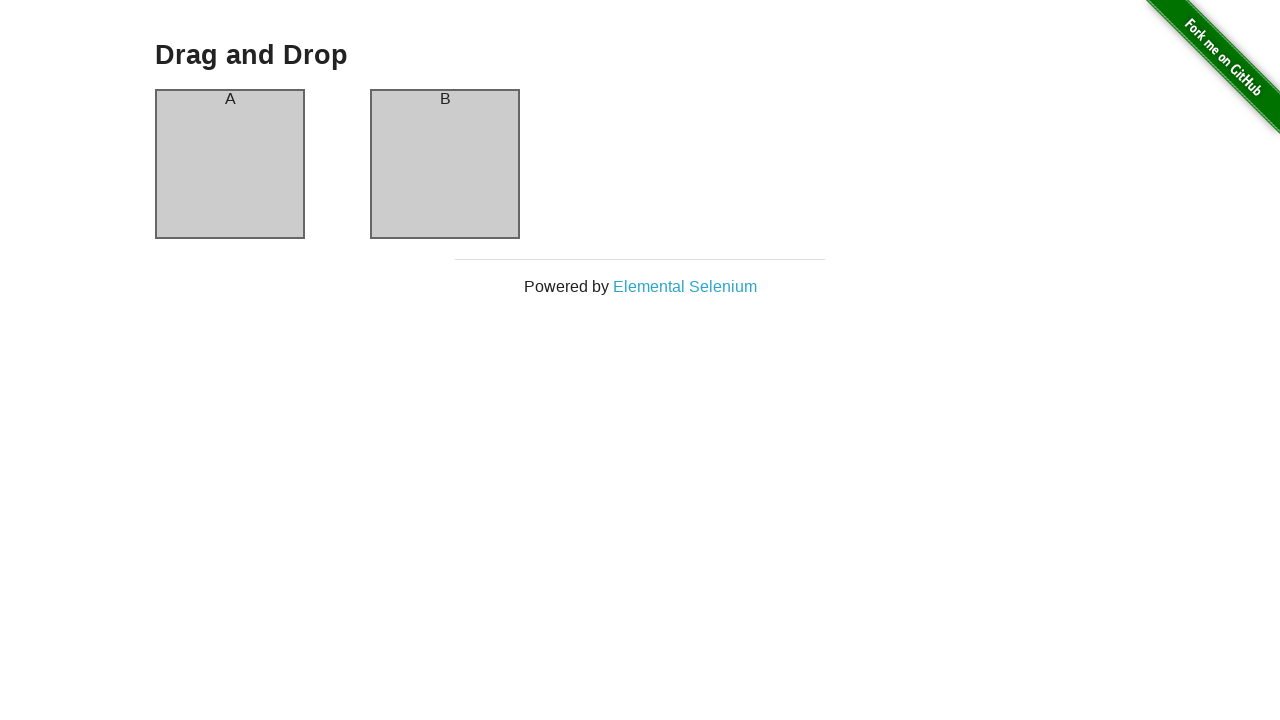

Hovered over source element at (230, 164) on #column-a
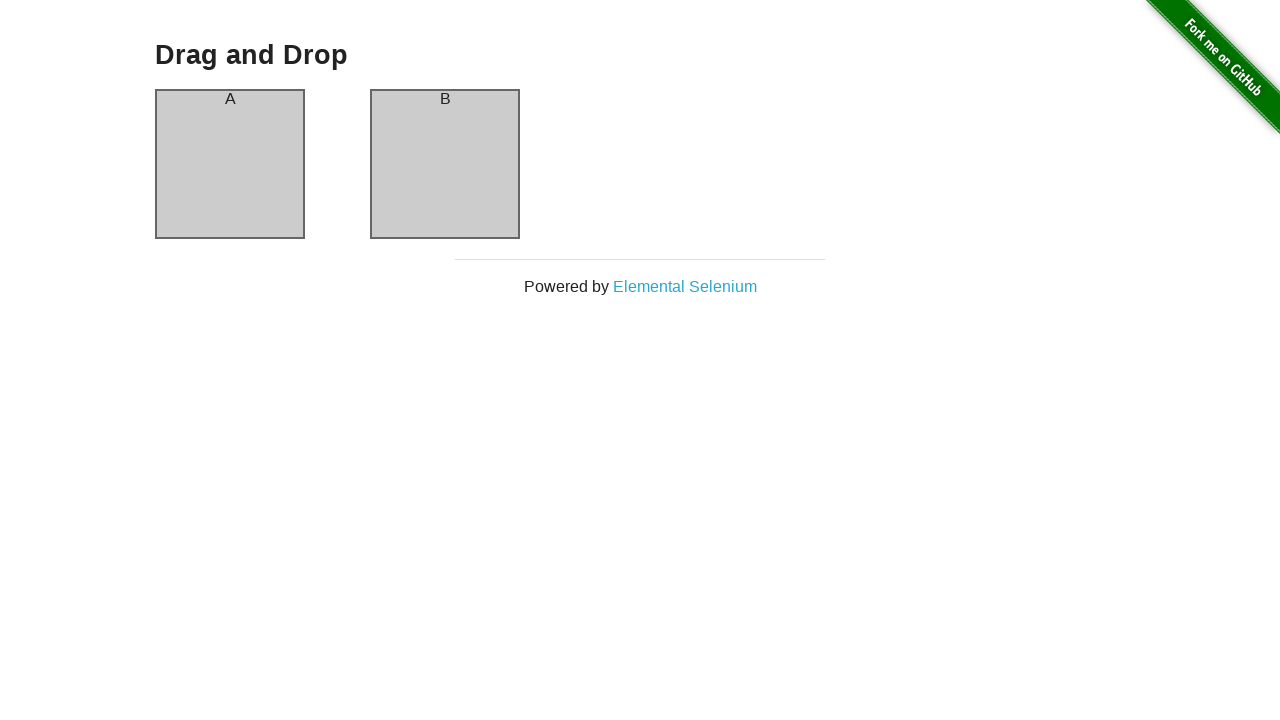

Pressed mouse button down on source element at (230, 164)
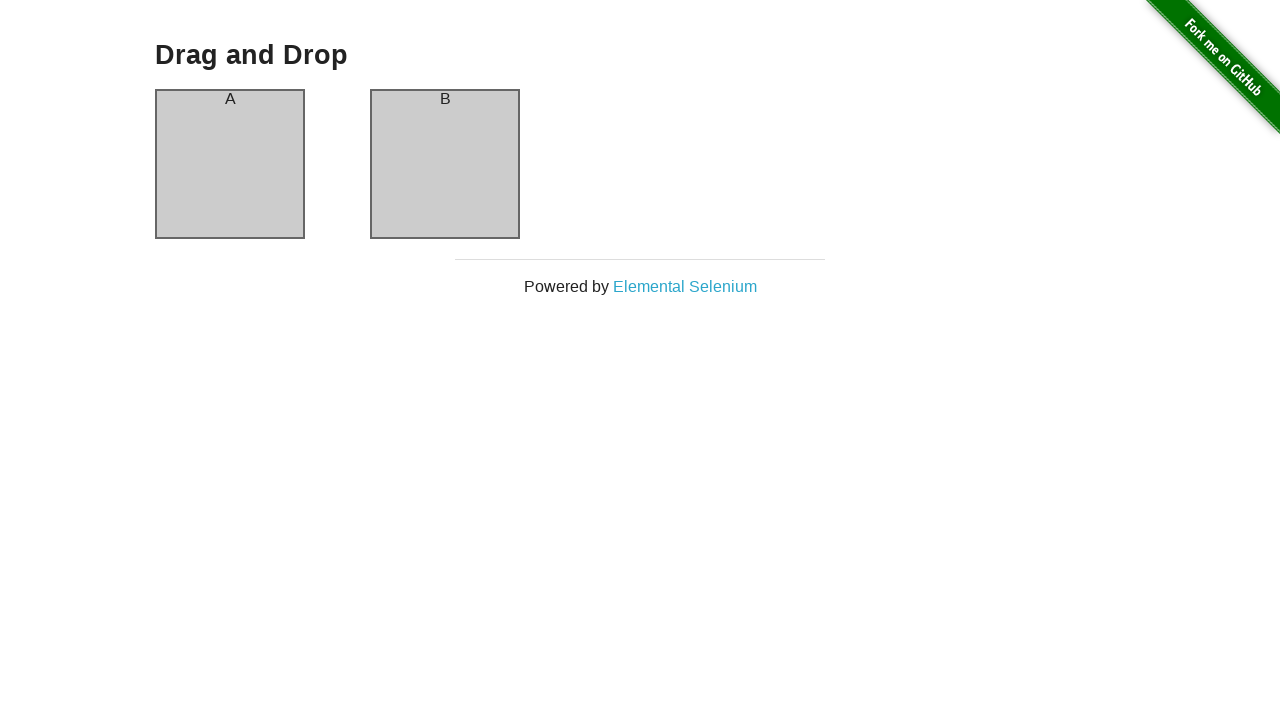

Waited 2 seconds while holding mouse button
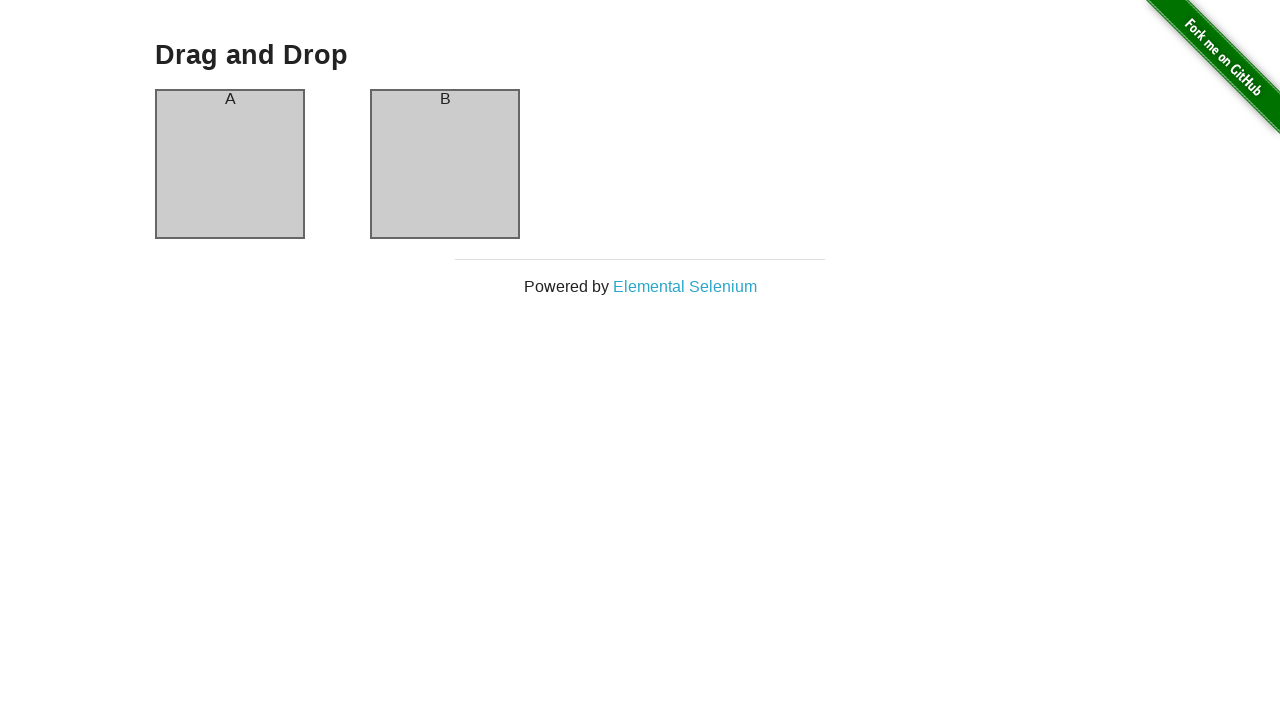

Hovered over target element at (445, 164) on #column-b
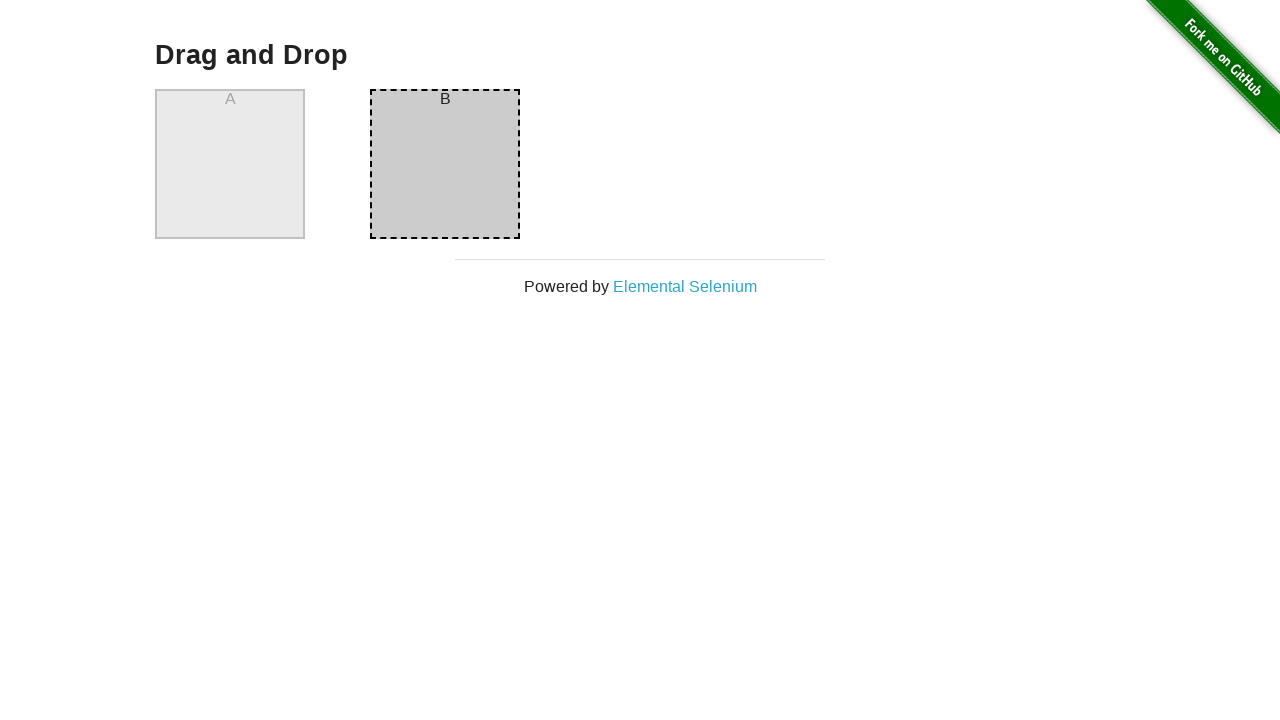

Waited 2 seconds while hovering over target
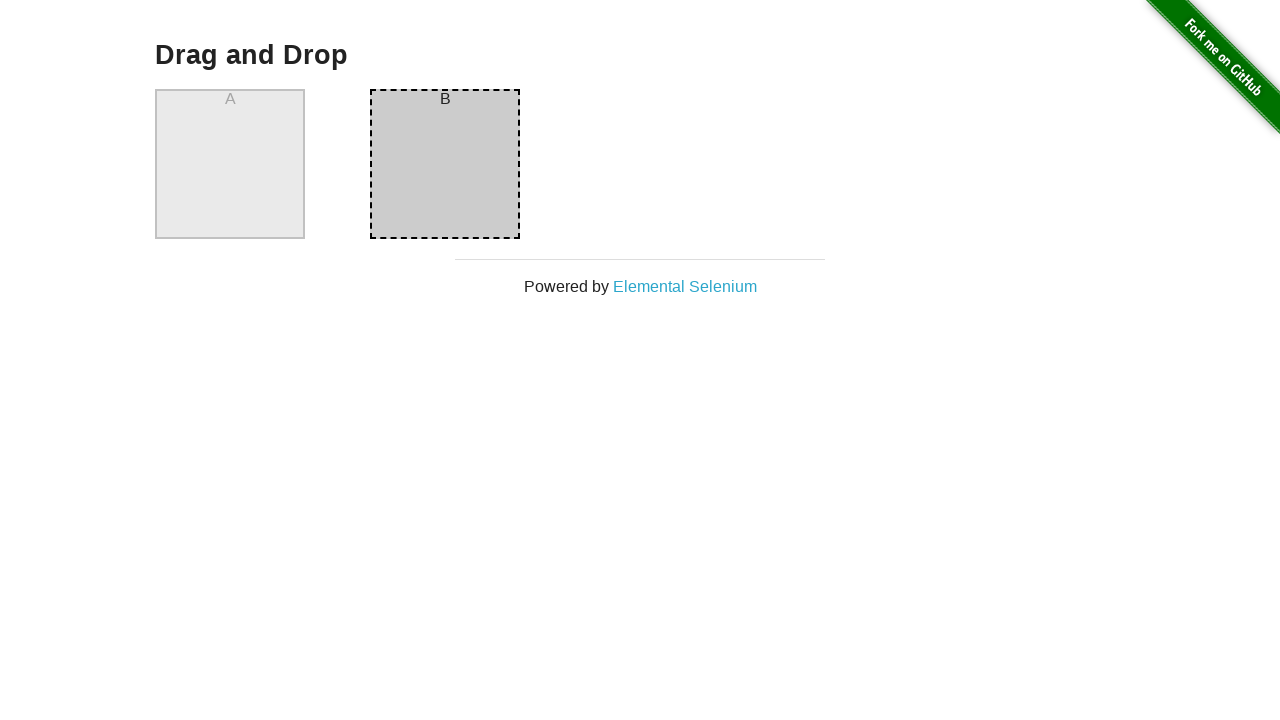

Released mouse button to complete drag and drop at (445, 164)
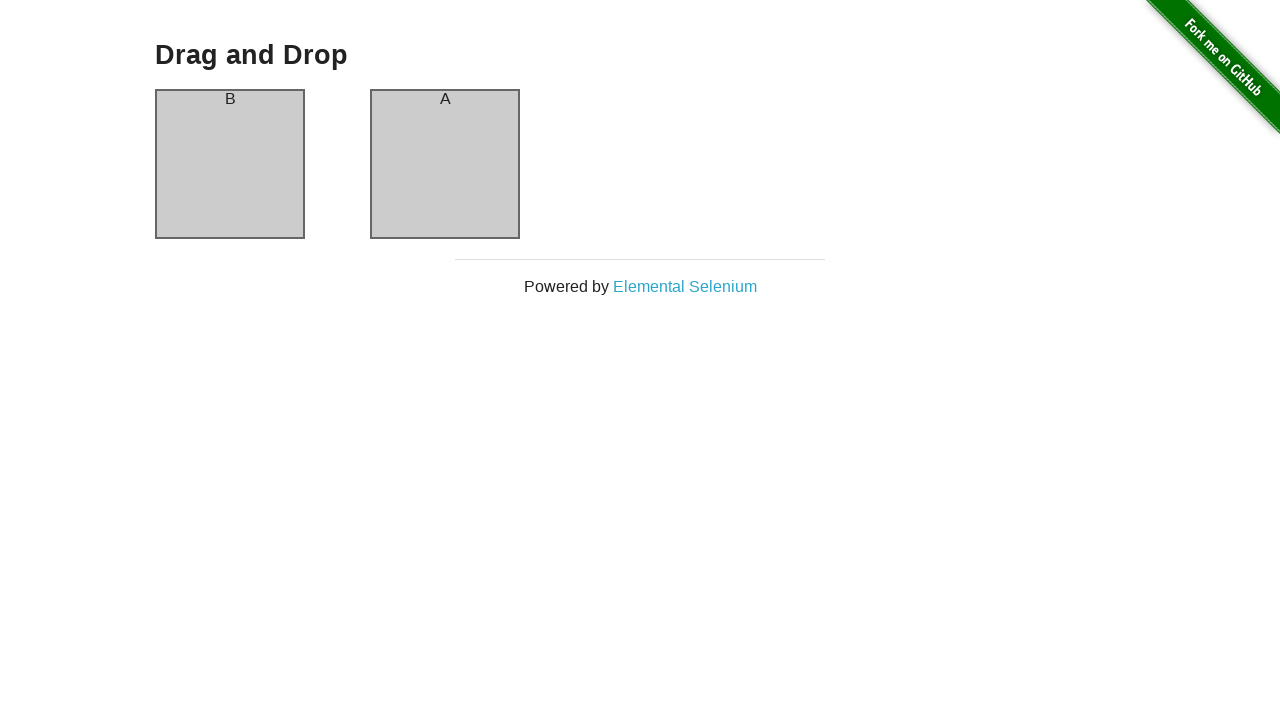

Clicked on source element at calculated position at (165, 99)
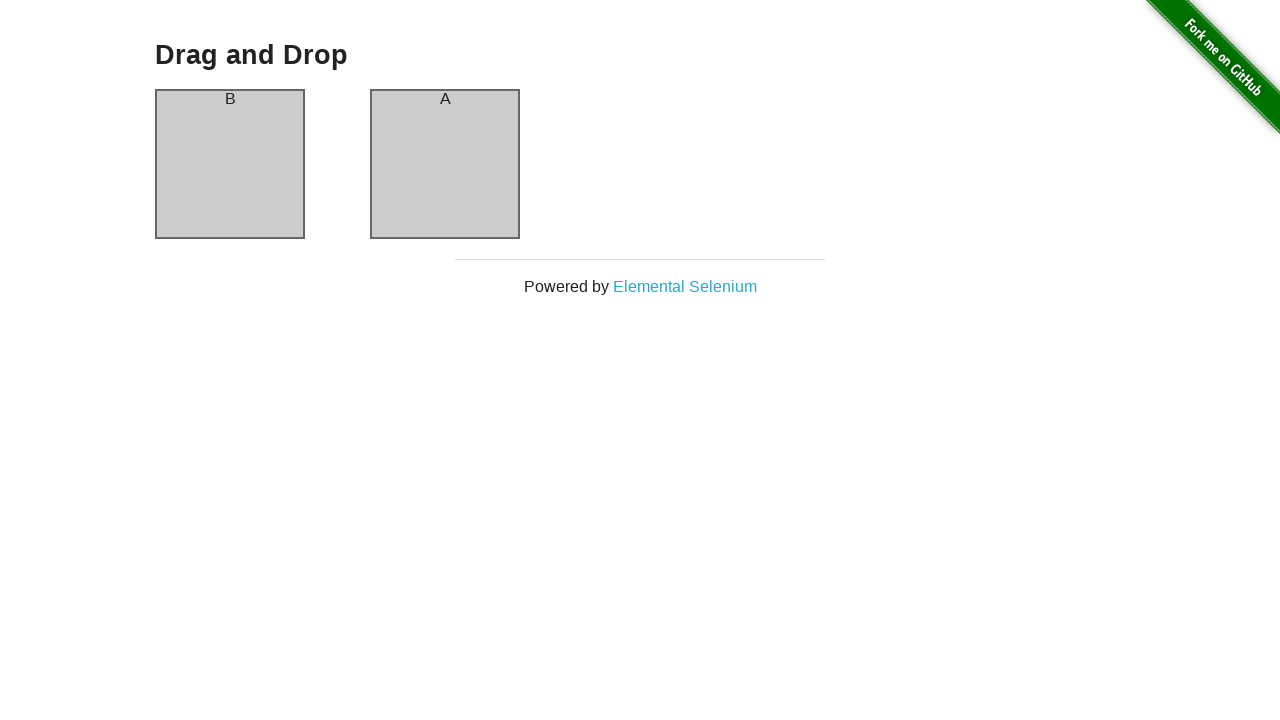

Waited 2 seconds after clicking source element
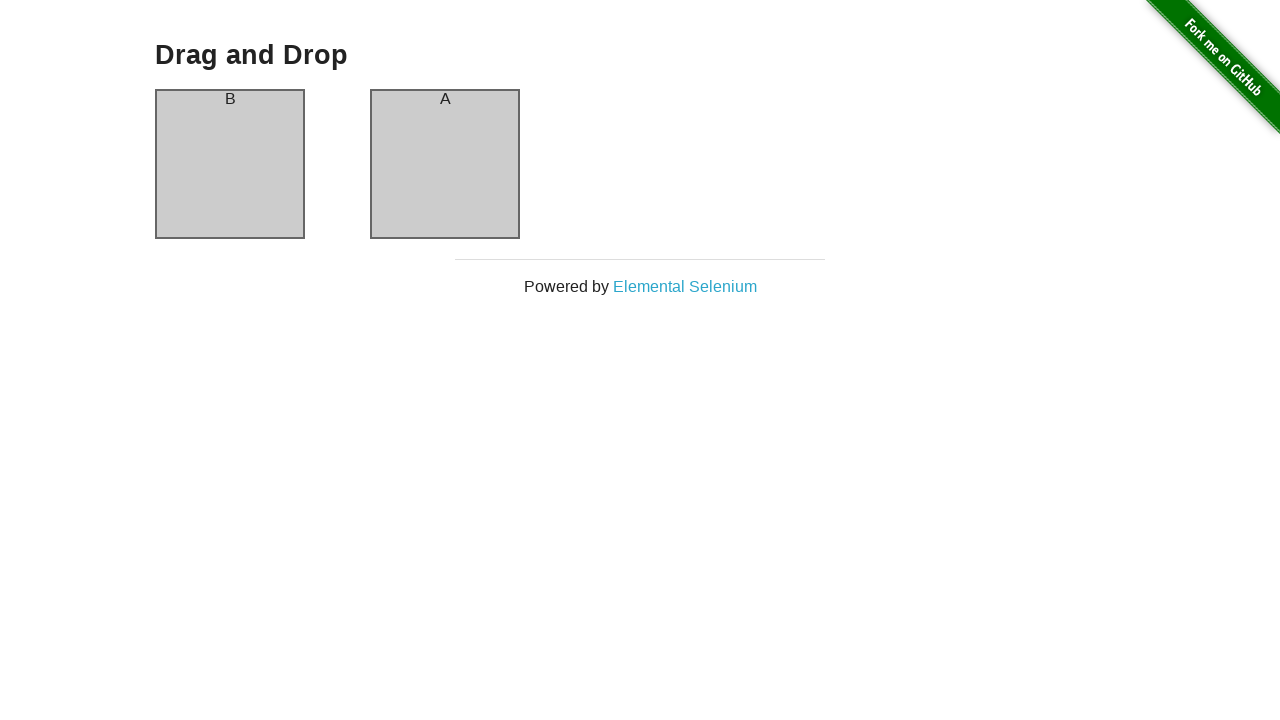

Pressed mouse button down to initiate drag at (165, 99)
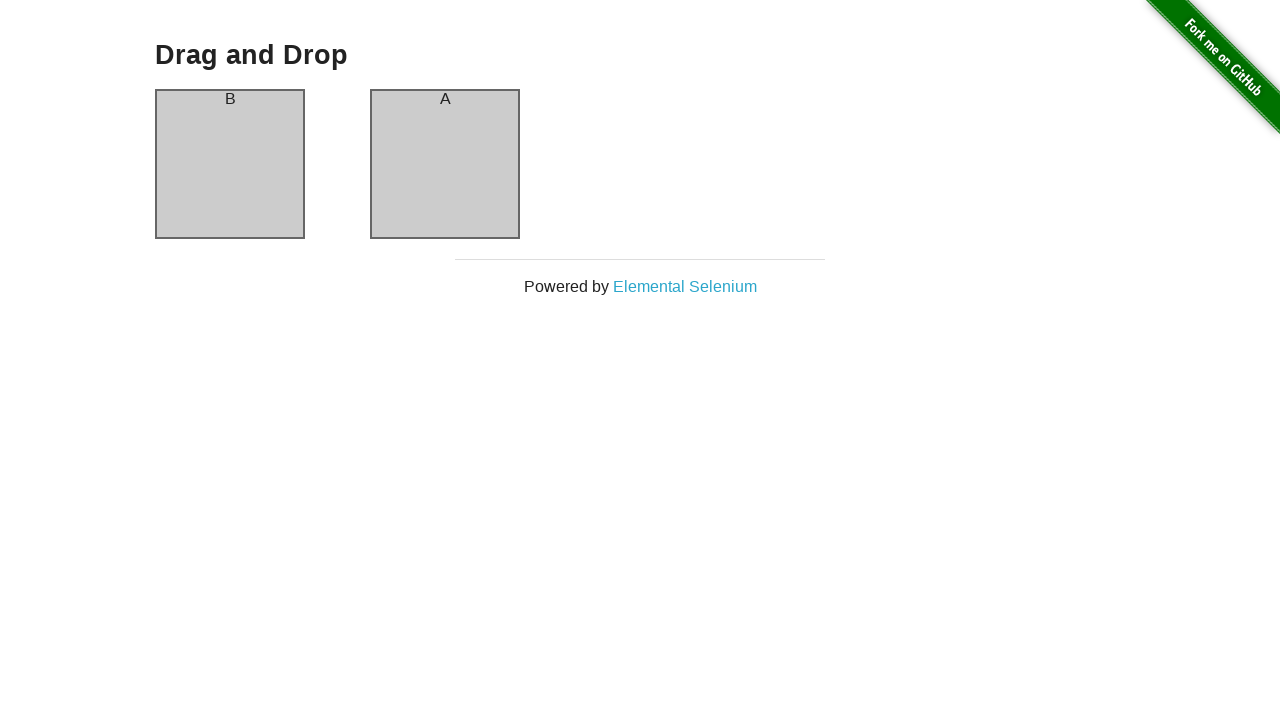

Waited 2 seconds while holding mouse button
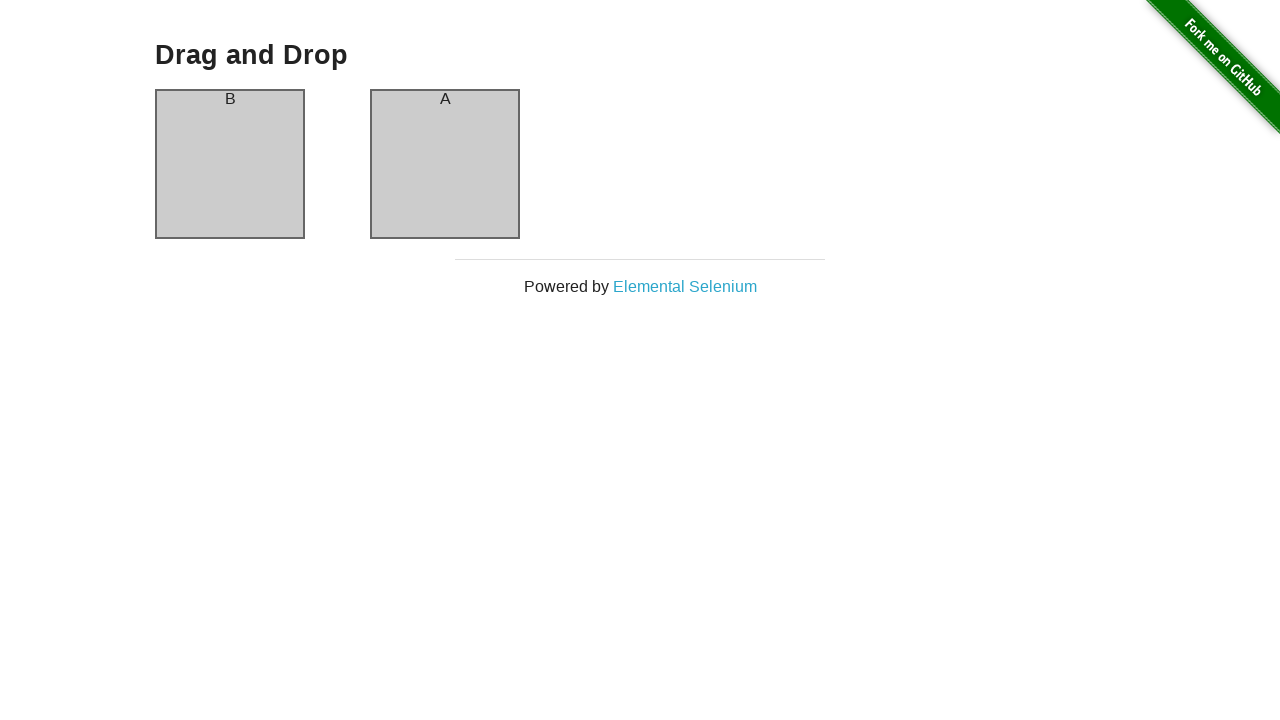

Moved mouse to target element position at (380, 99)
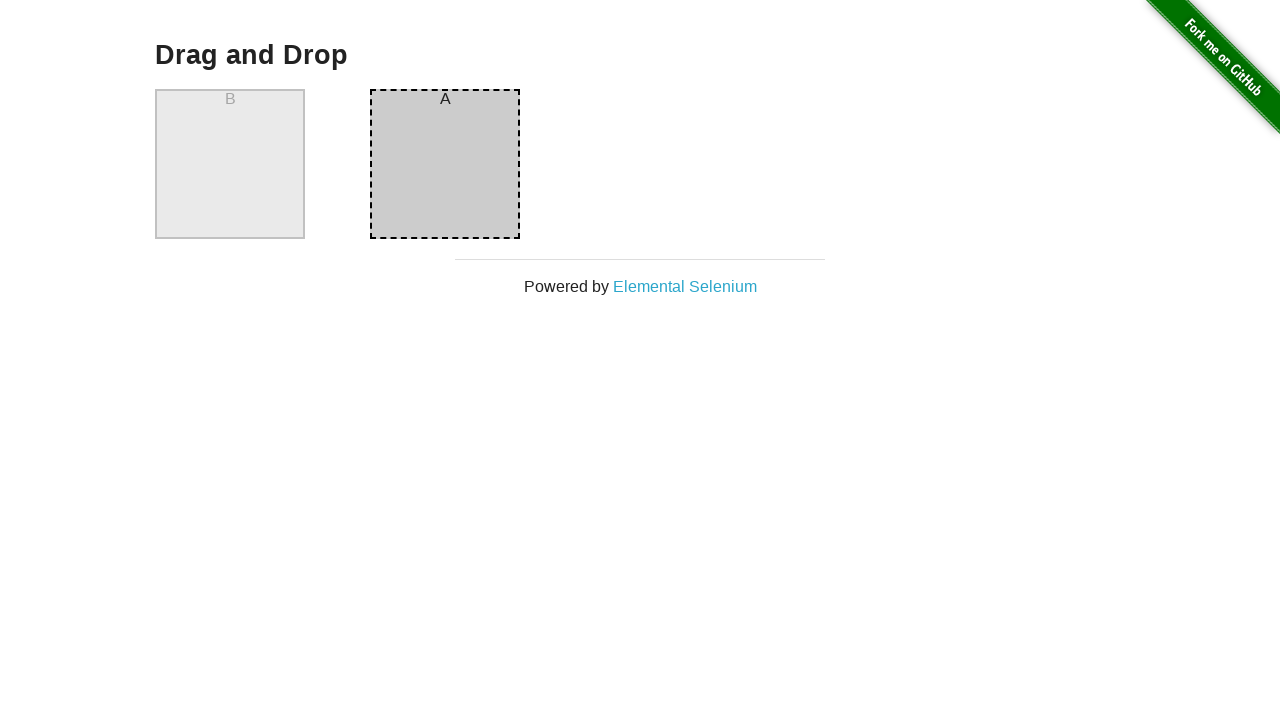

Waited 2 seconds after moving to target position
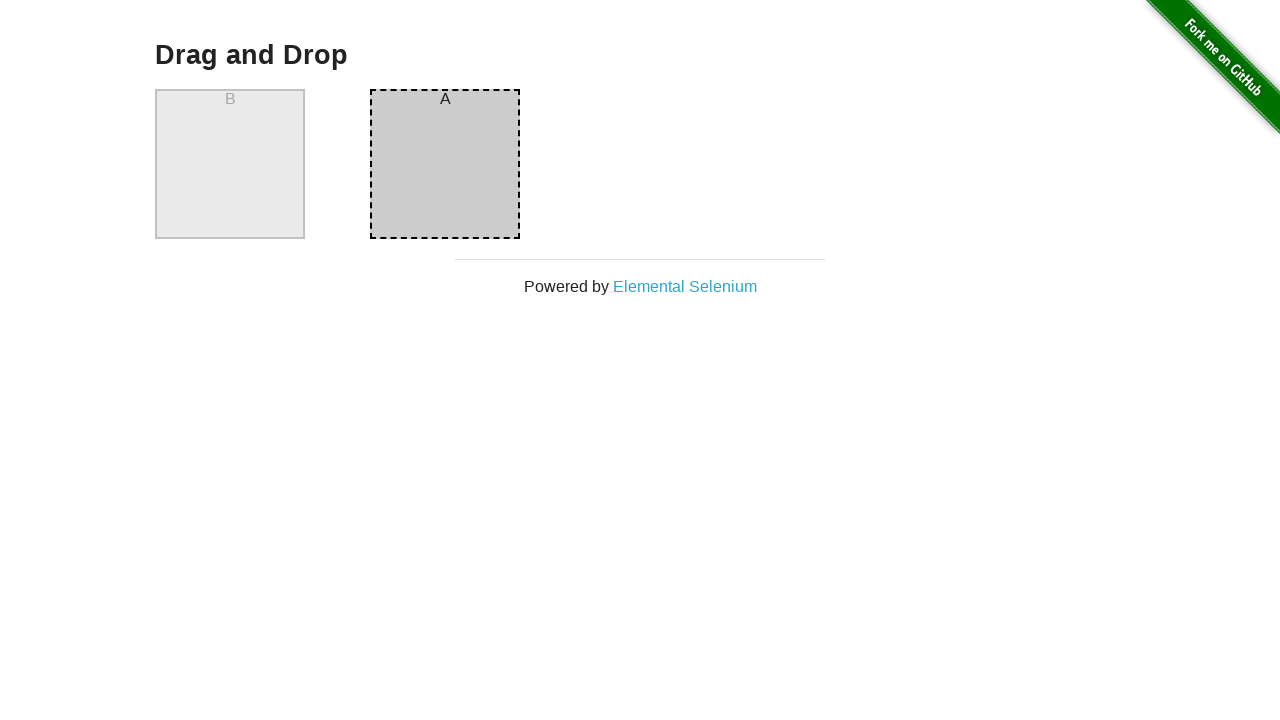

Released mouse button to complete alternative drag and drop at (380, 99)
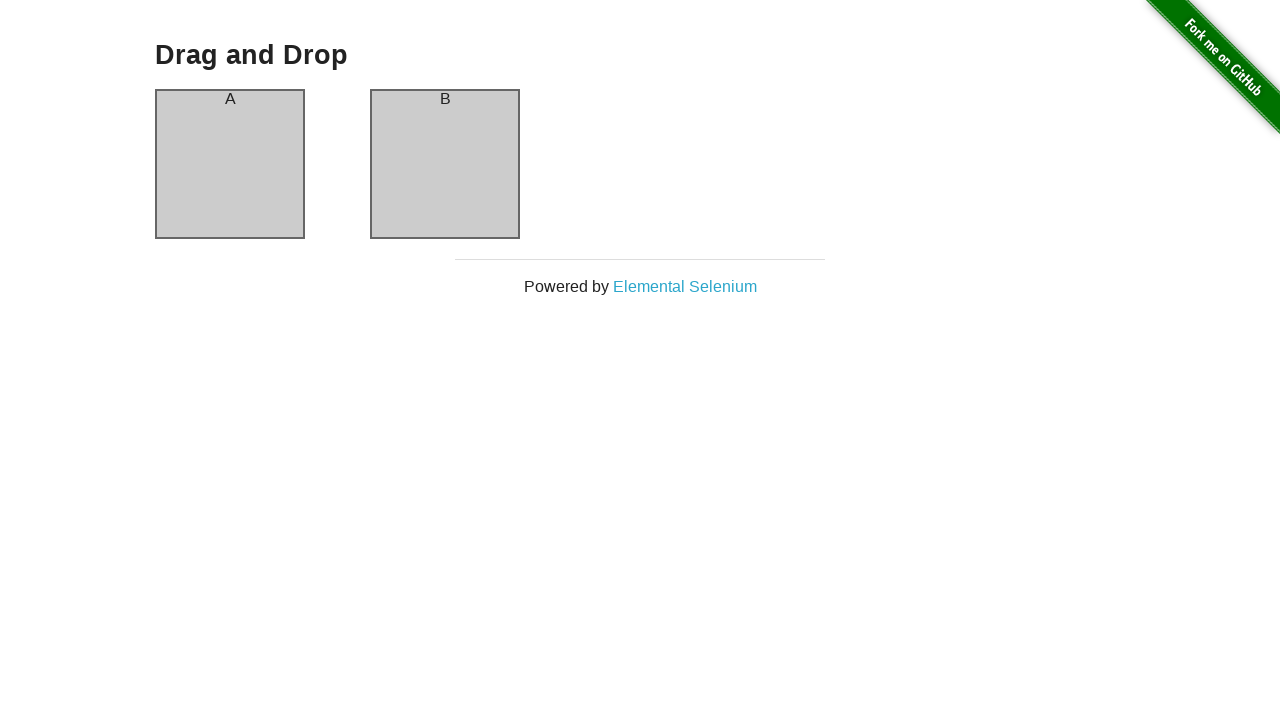

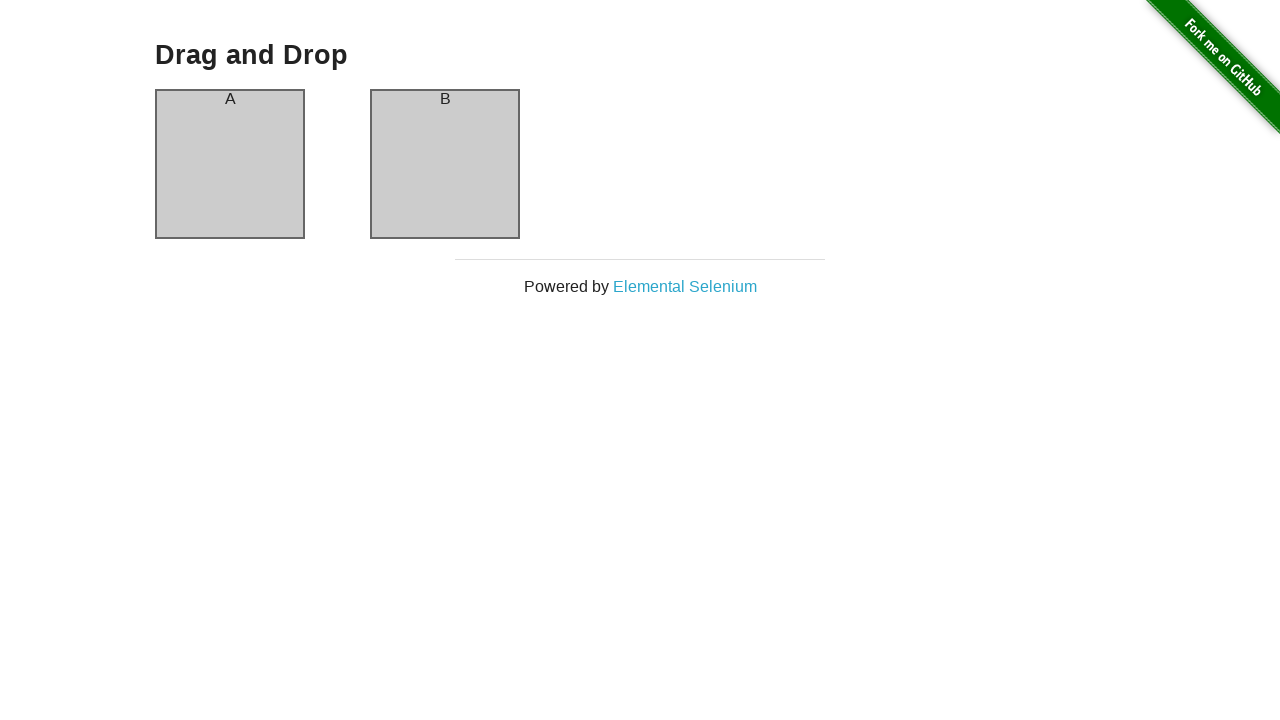